Navigates to the ReqRes API testing website and waits for the page to load. The original script also made an HTTP request to check API response codes, but that is not browser automation.

Starting URL: https://reqres.in/

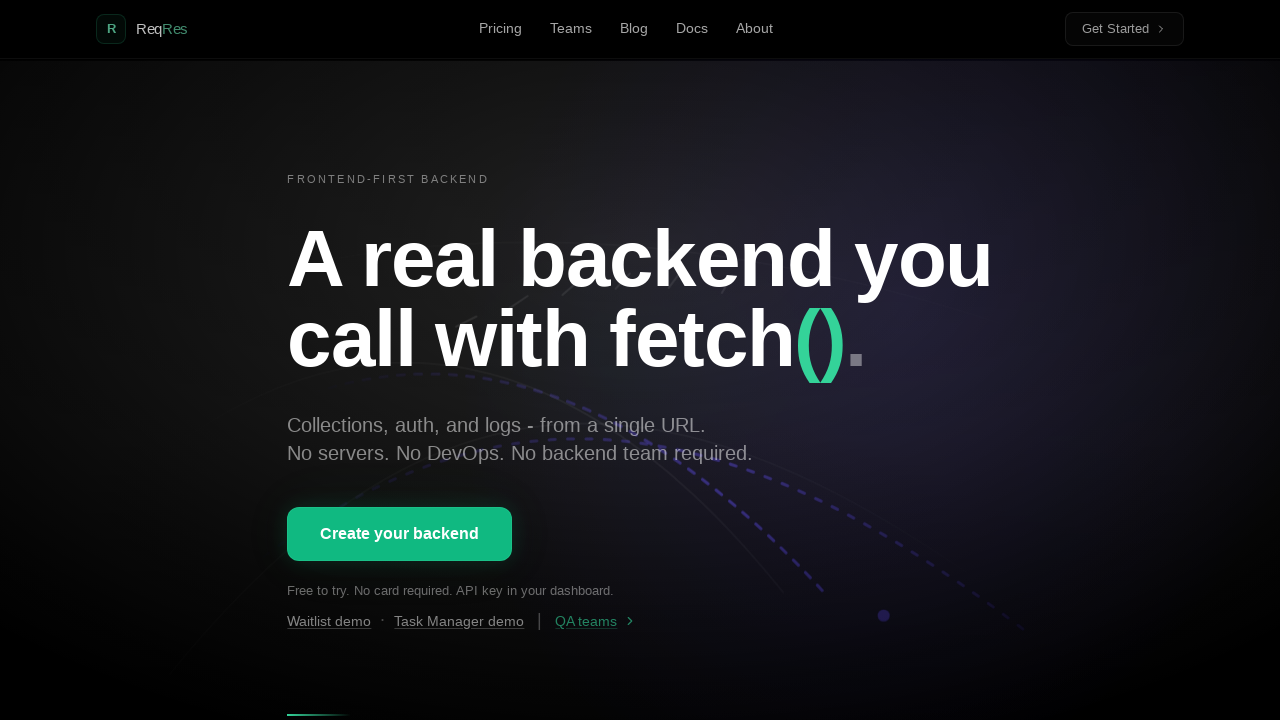

Navigated to ReqRes API testing website
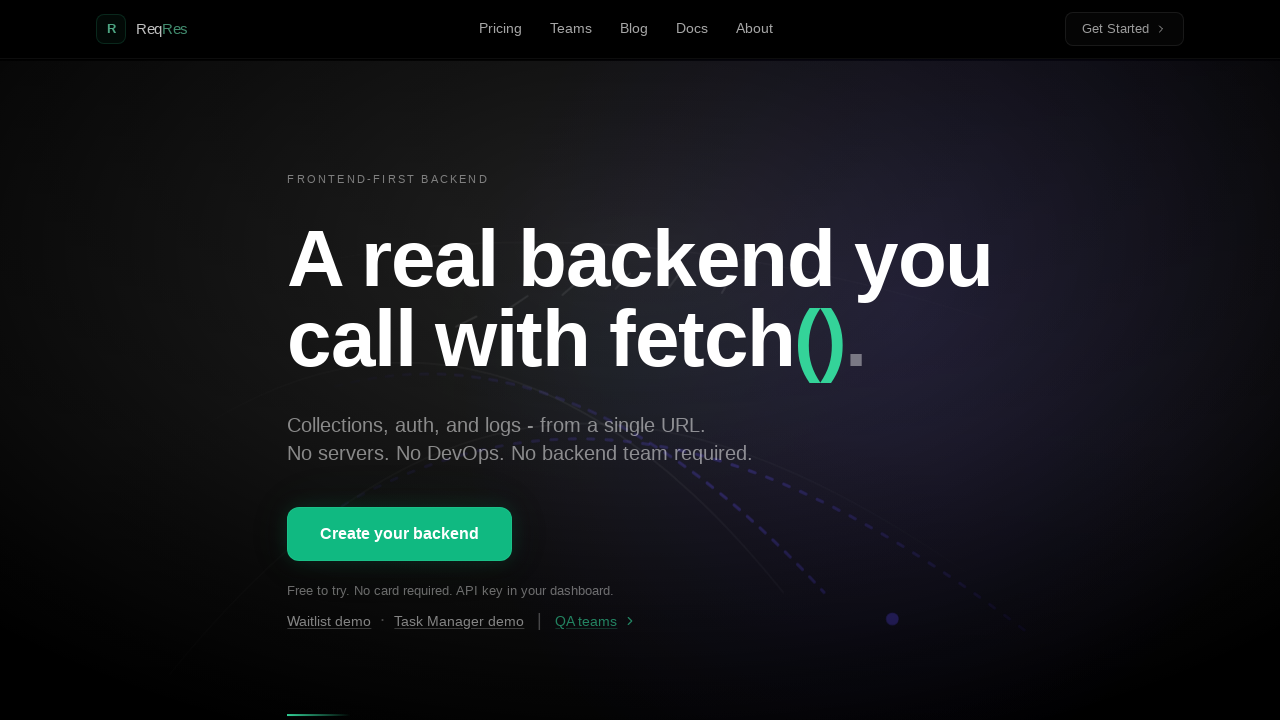

Waited for page network to become idle
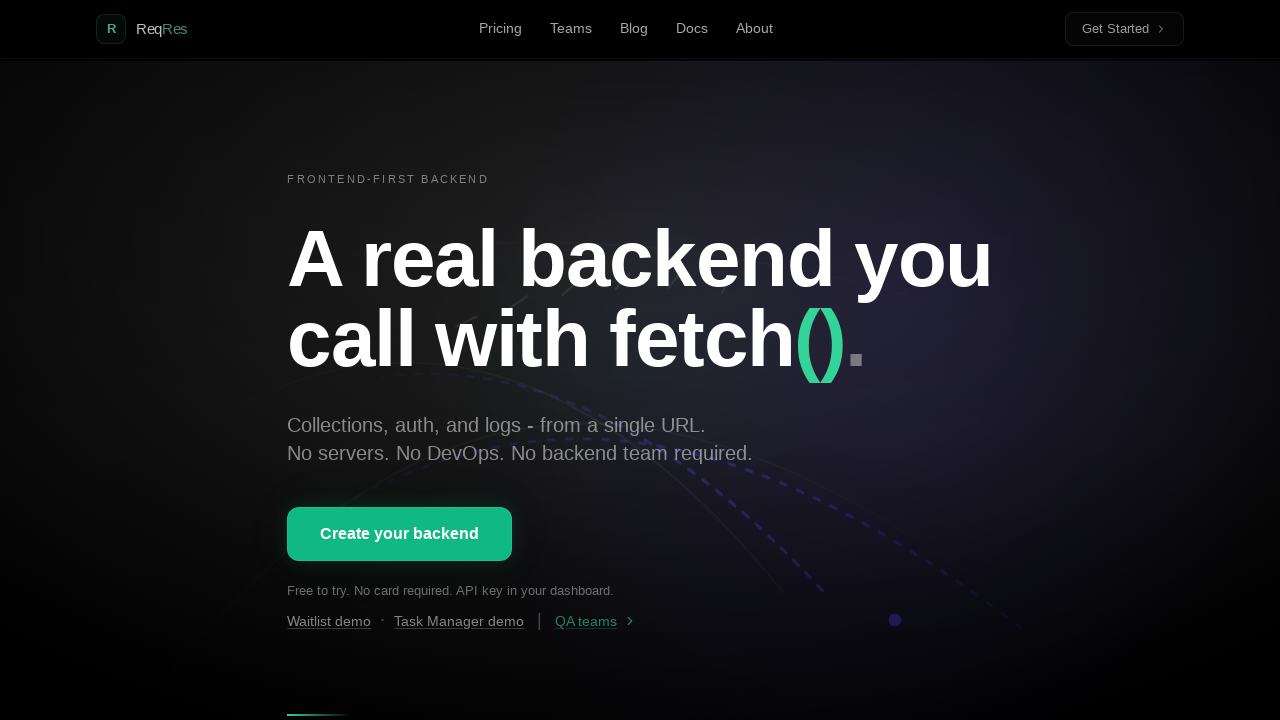

Verified page content loaded by confirming body element is present
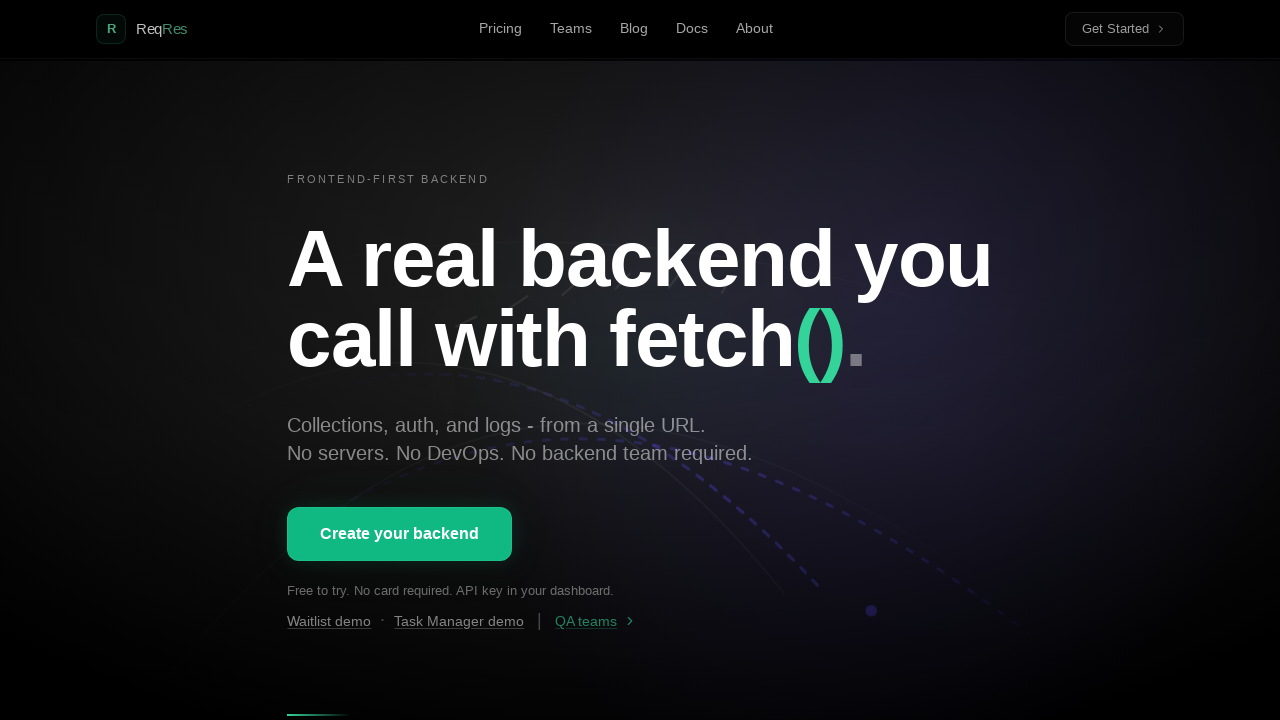

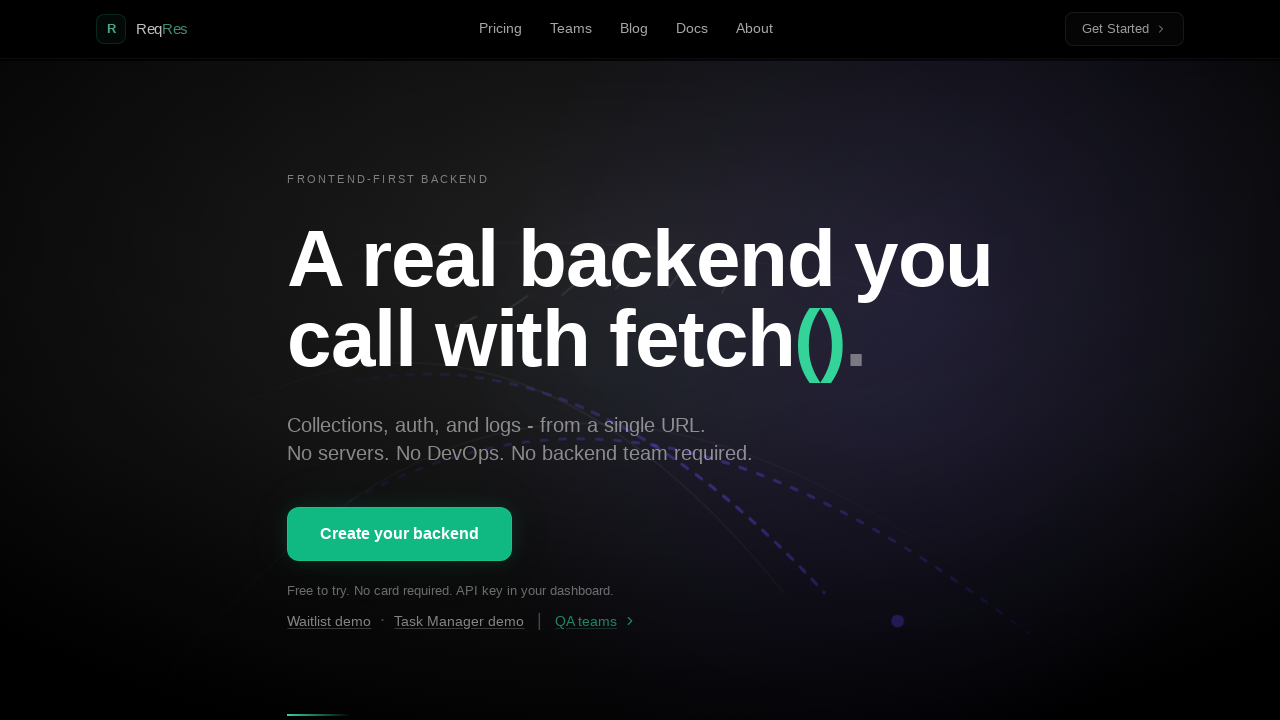